Tests file upload functionality using filechooser event handler

Starting URL: https://zimaev.github.io/upload/

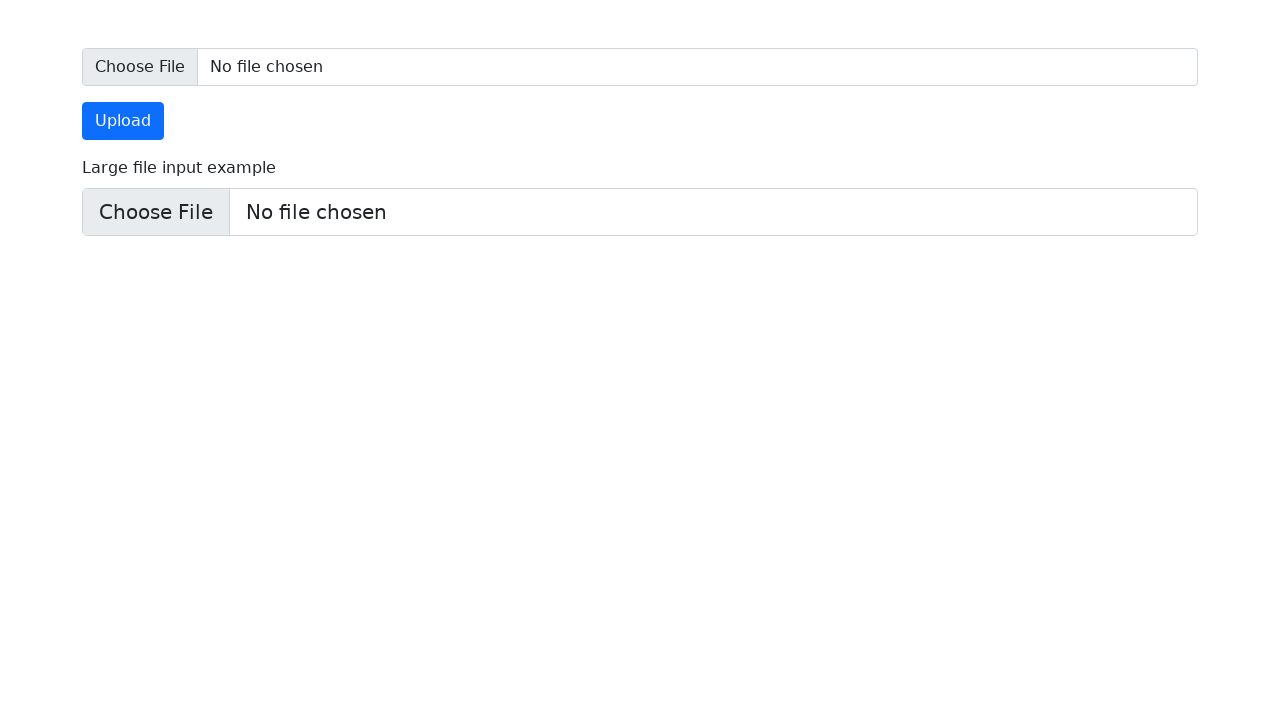

Set up filechooser event handler to upload hello.txt
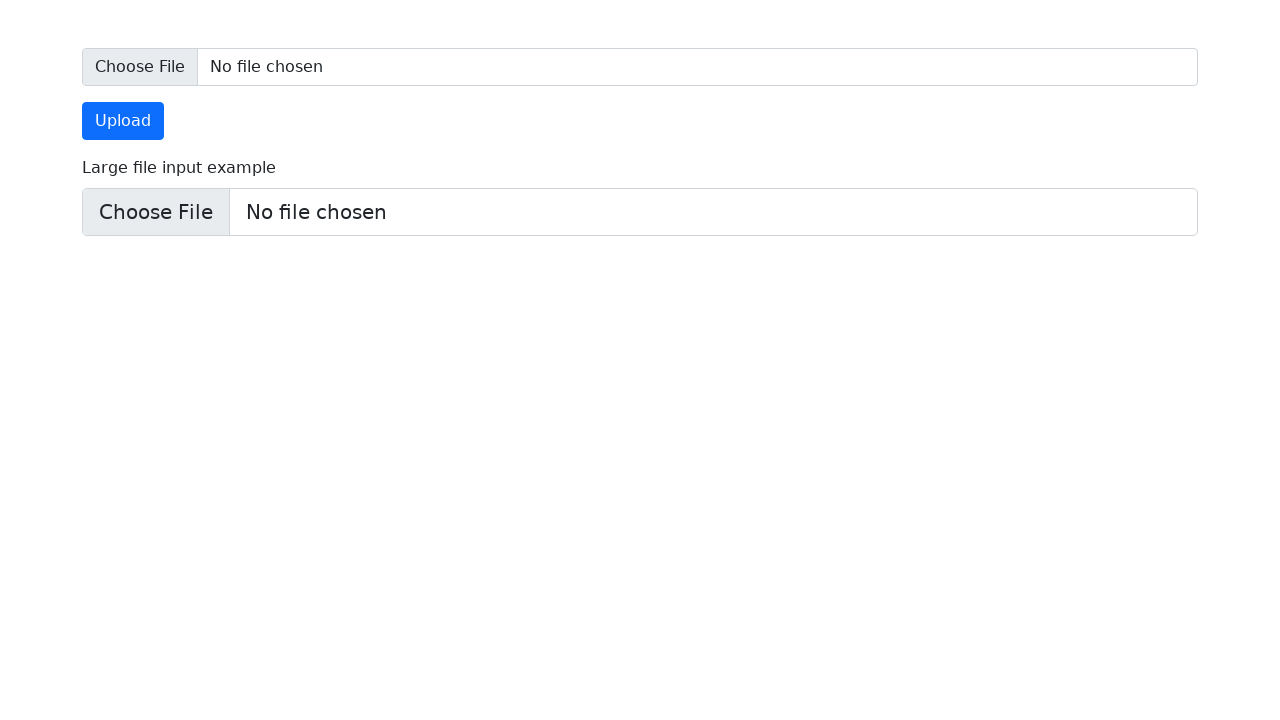

Clicked file input to trigger file chooser dialog at (640, 67) on #formFile
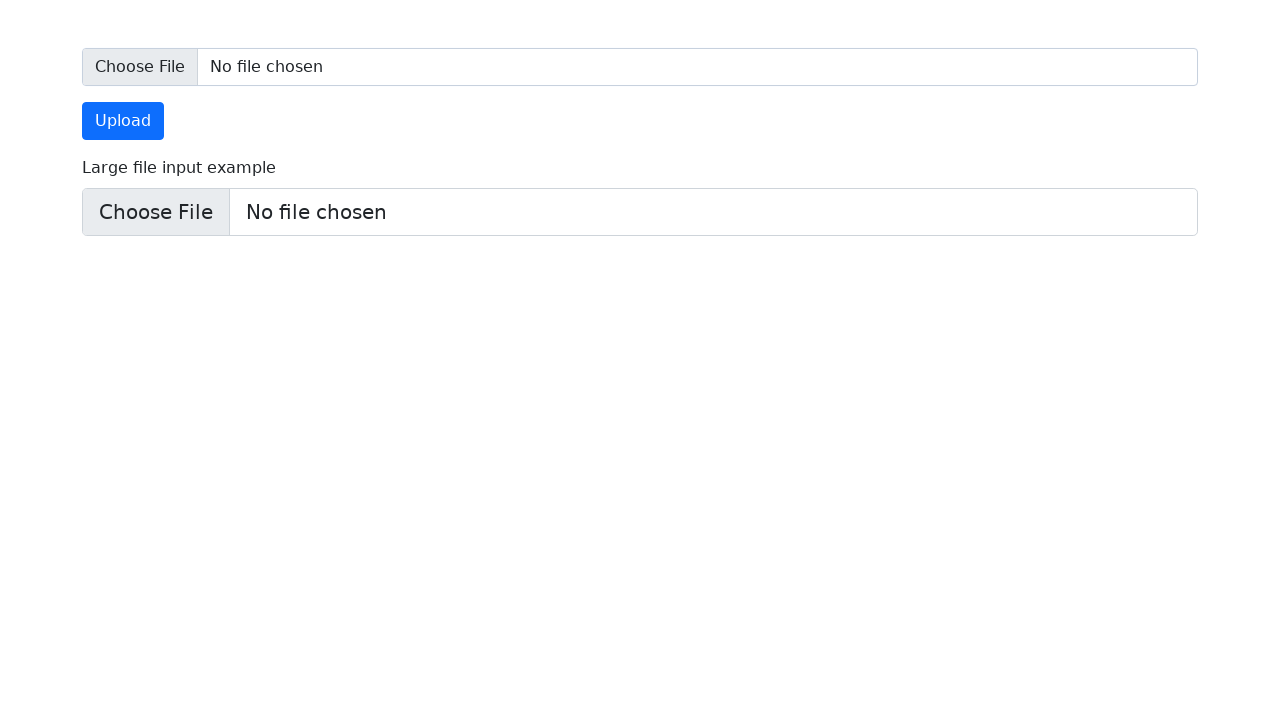

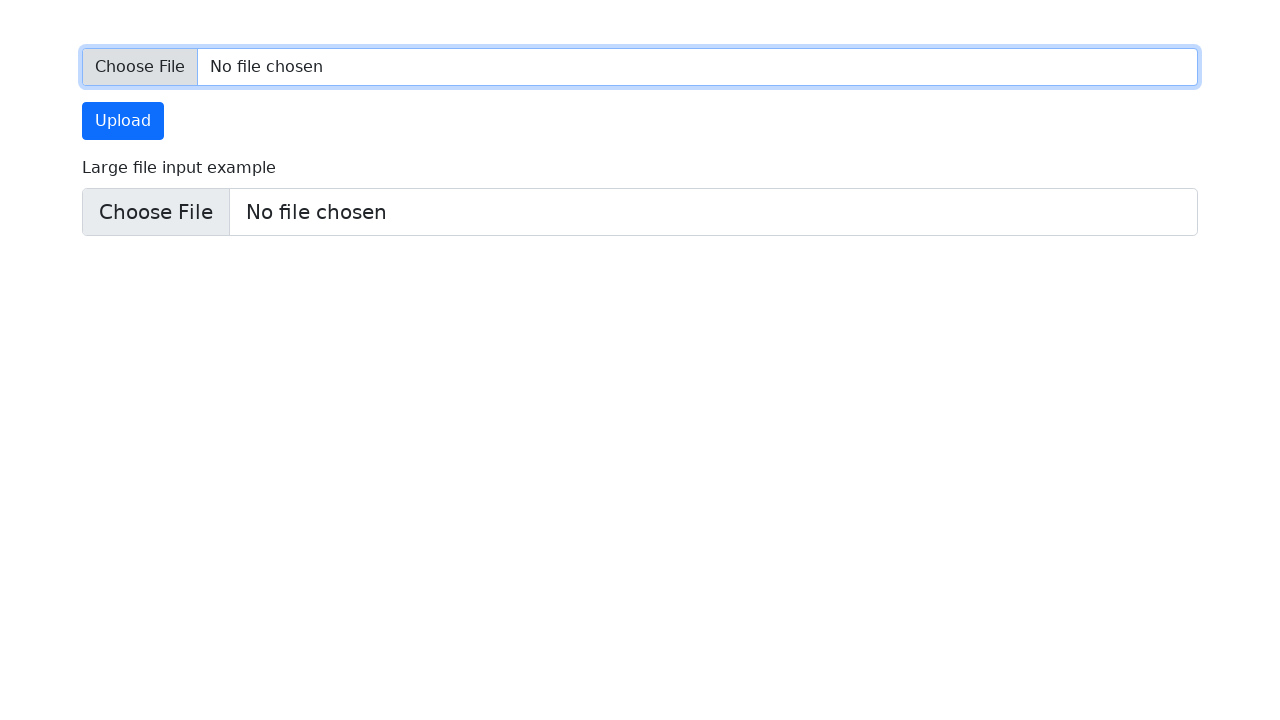